Navigates to The Internet demo site and clicks on the Sortable Data Tables link to view a data table, then verifies the table structure is present with rows and columns.

Starting URL: https://the-internet.herokuapp.com/

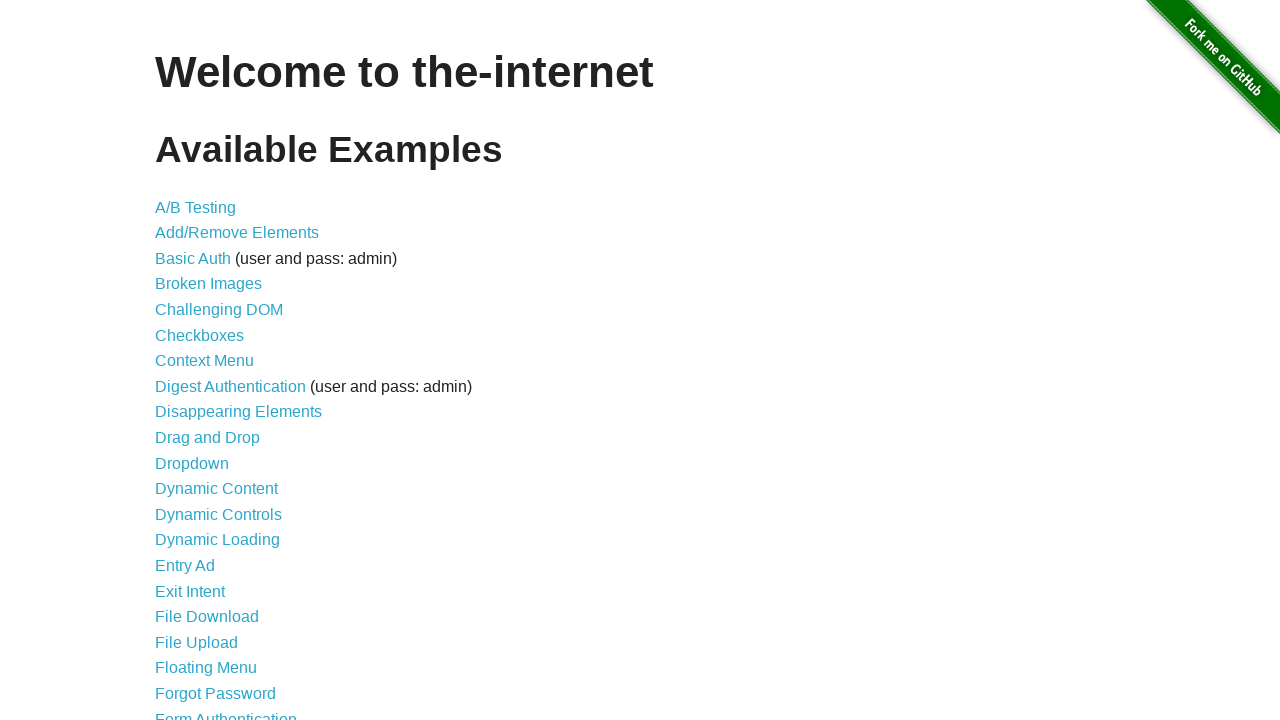

Clicked on the Sortable Data Tables link at (230, 574) on text=Sortable Data Tables
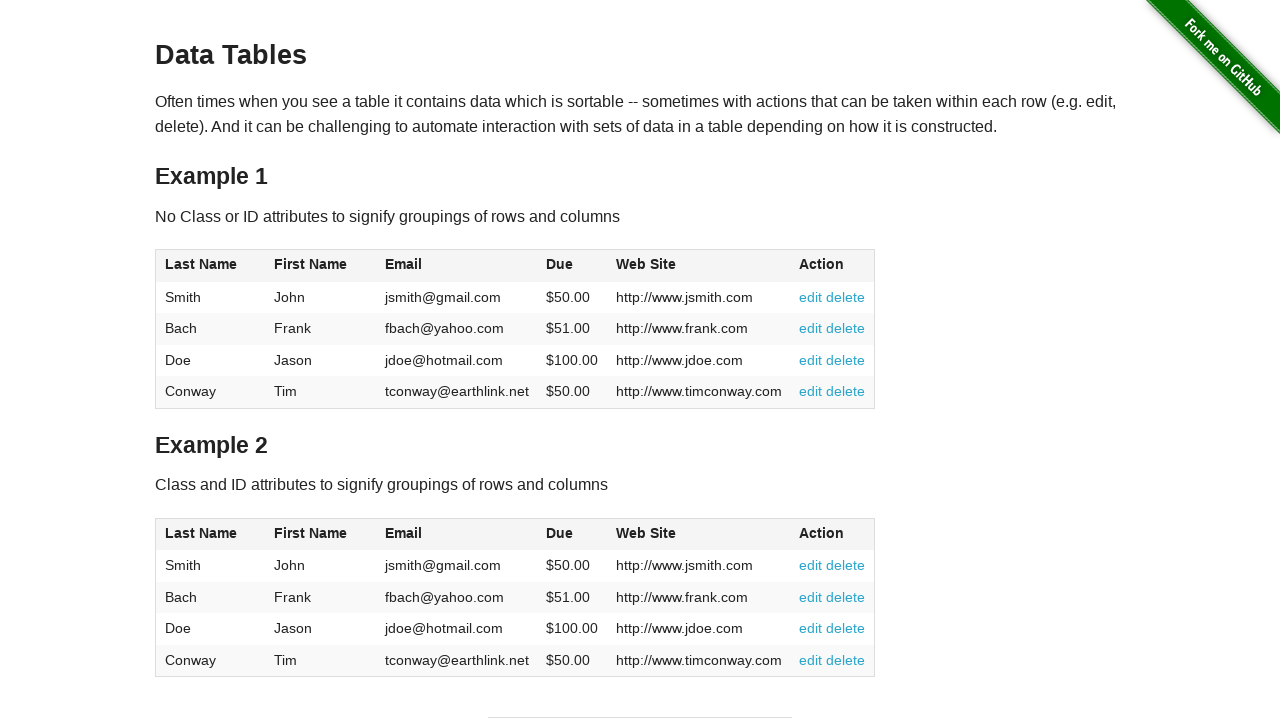

Table #table1 became visible
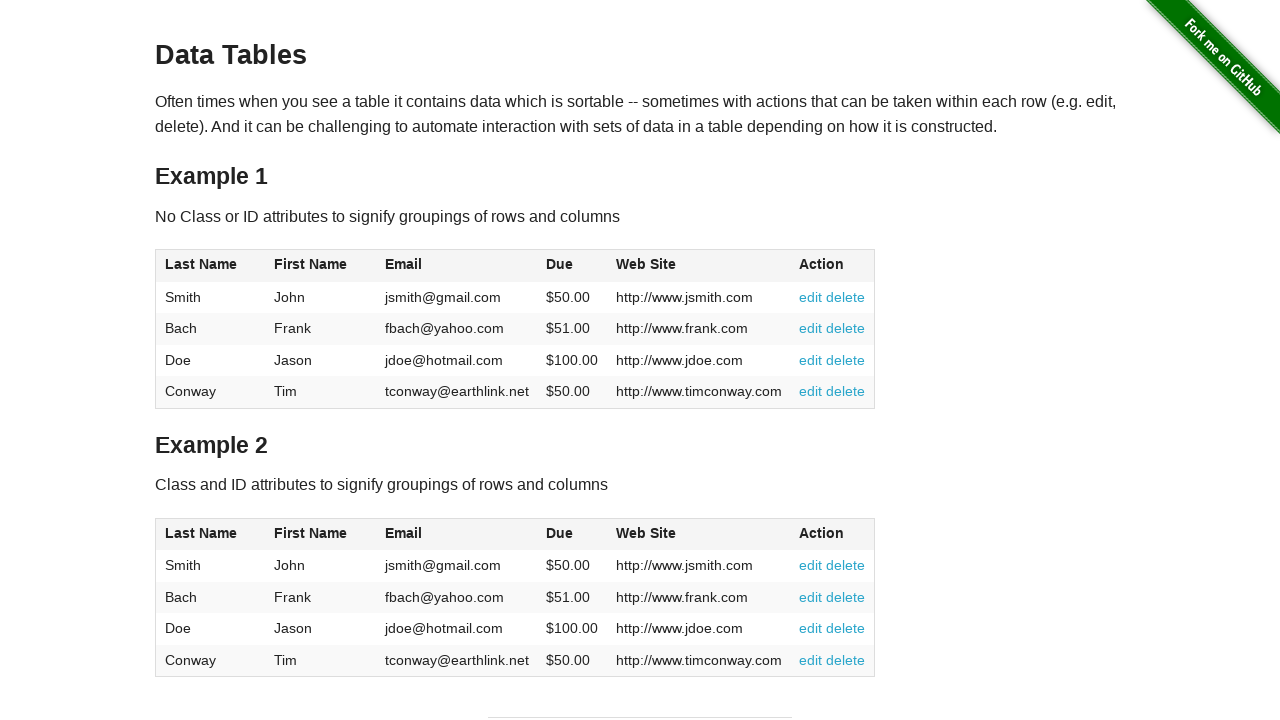

Verified table rows are present in #table1 tbody
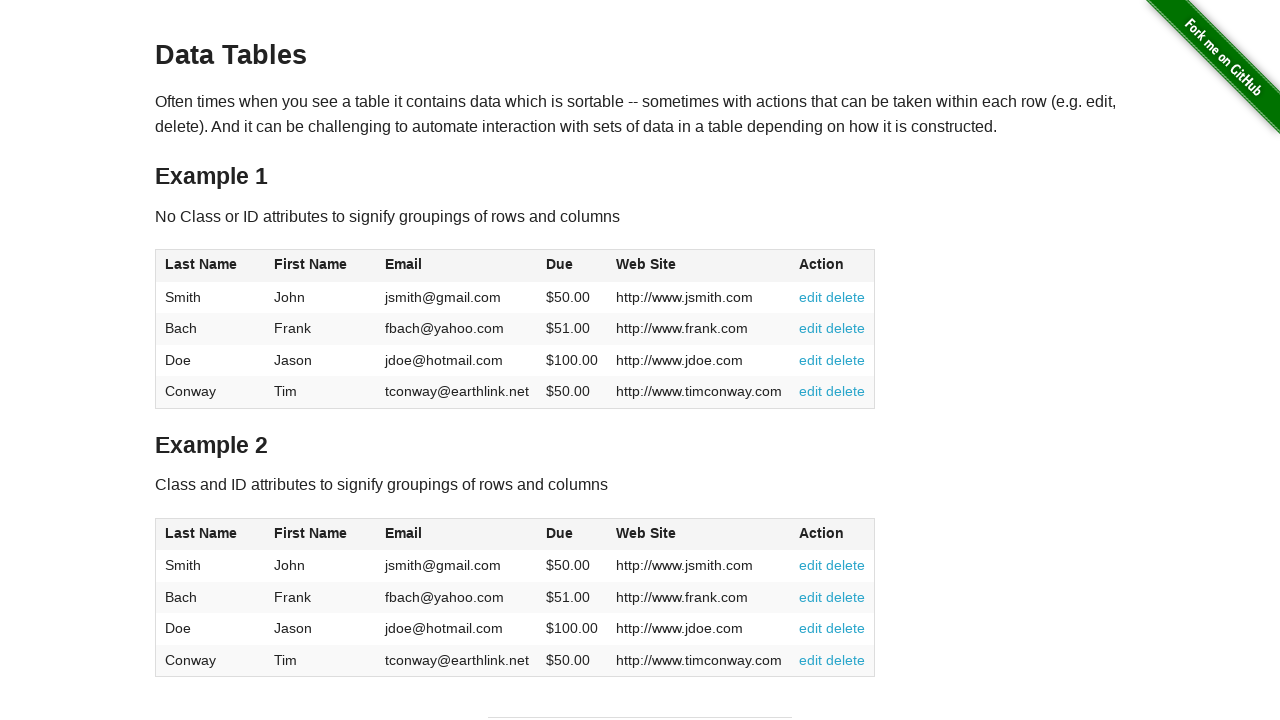

Verified table headers/columns are present in #table1 thead
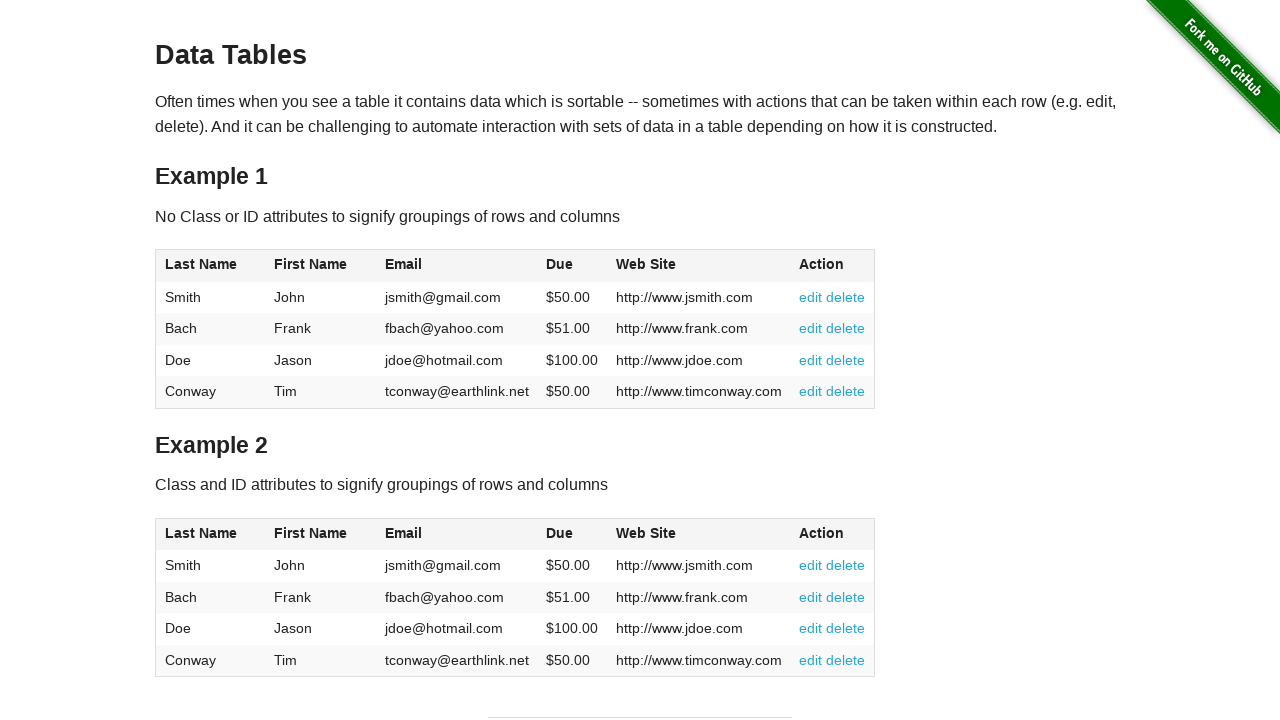

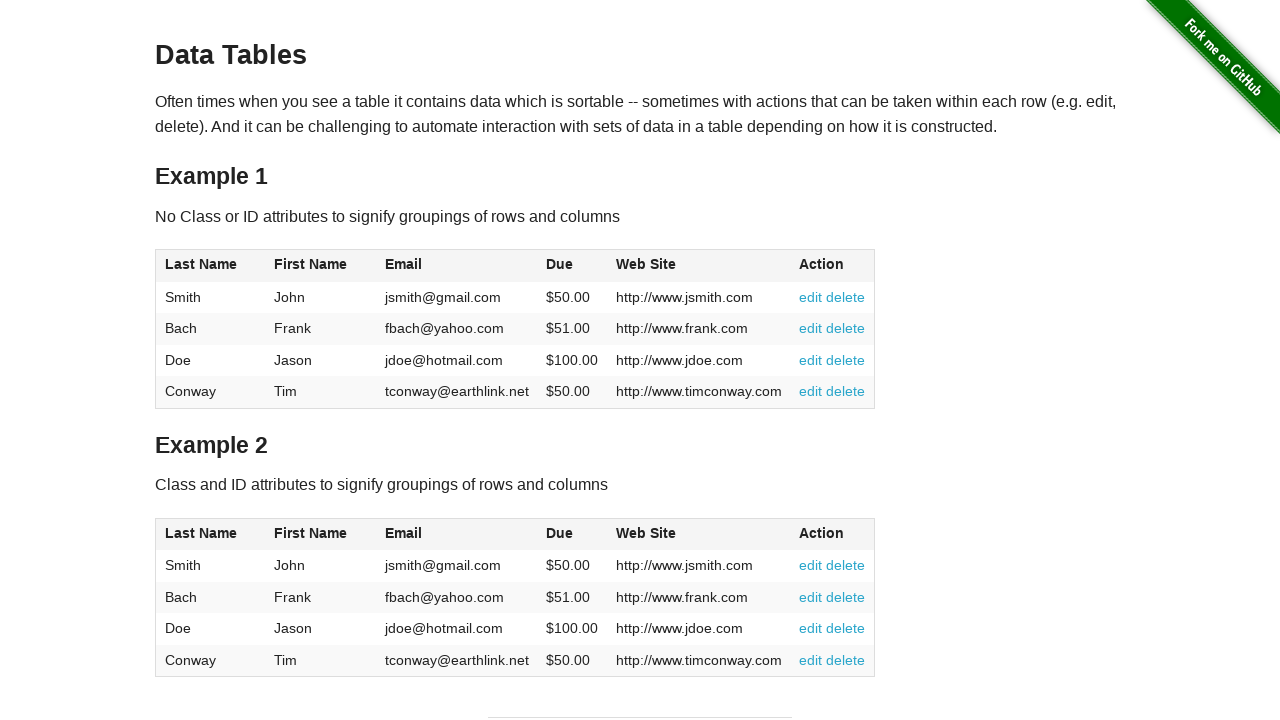